Tests A/B test opt-out by adding an opt-out cookie before visiting the A/B test page, then navigating to the page and verifying the heading shows "No A/B Test".

Starting URL: http://the-internet.herokuapp.com

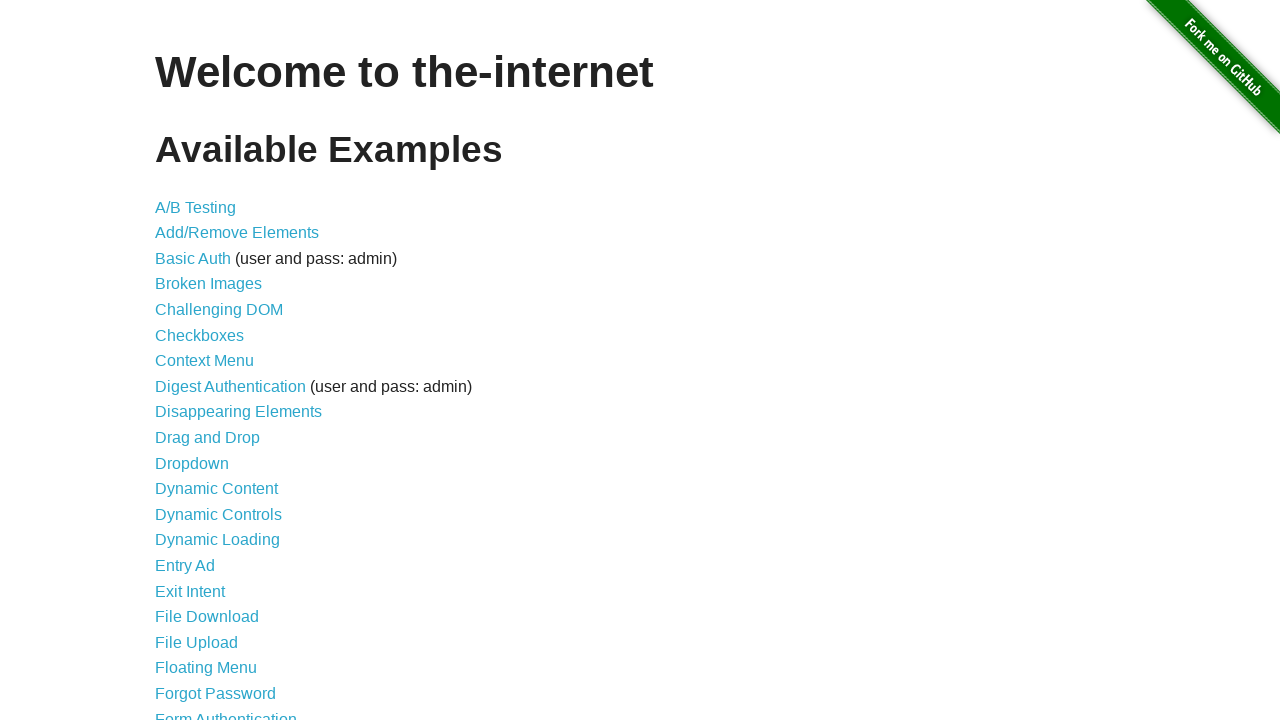

Added optimizelyOptOut cookie with value 'true' to the context
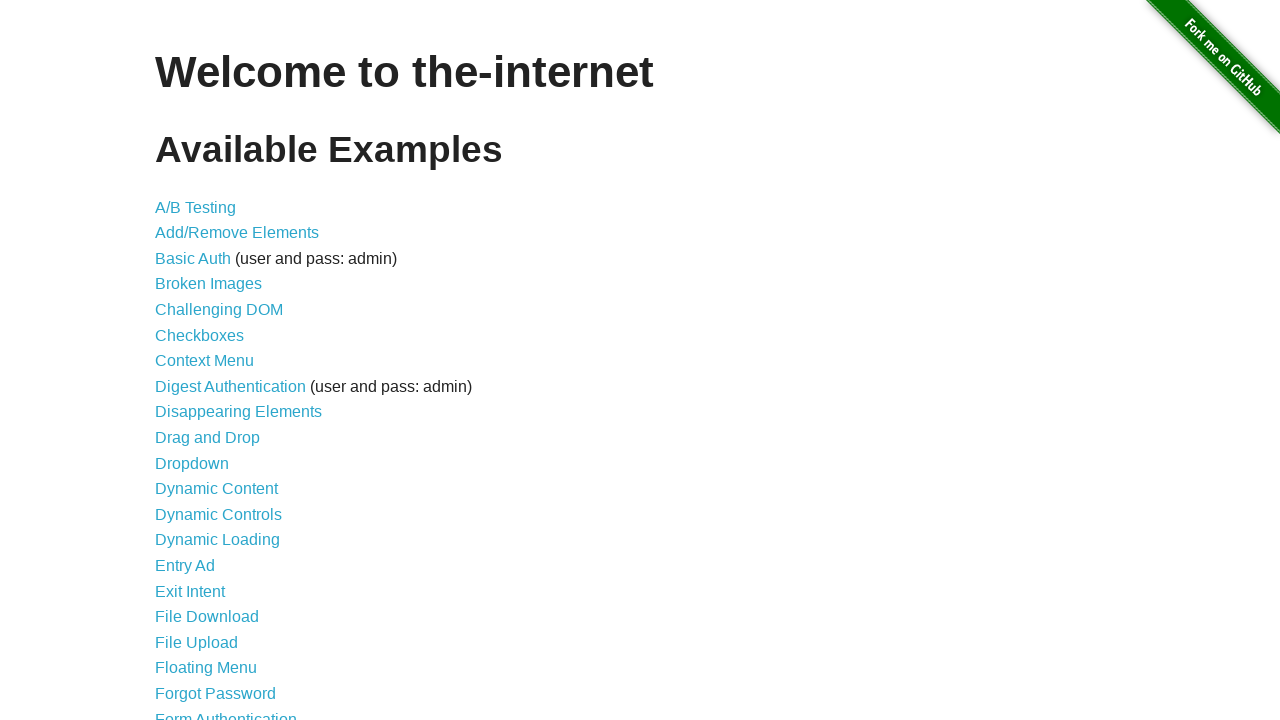

Navigated to the A/B test page
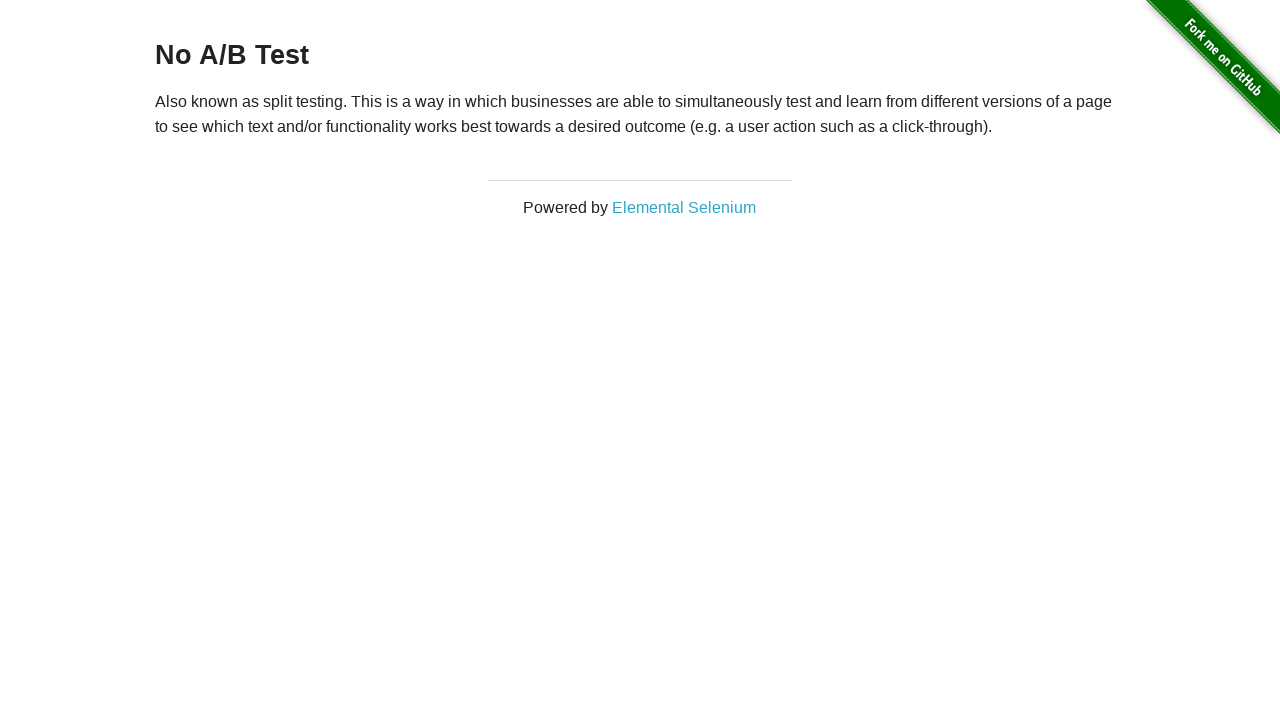

Waited for h3 heading to load on the page
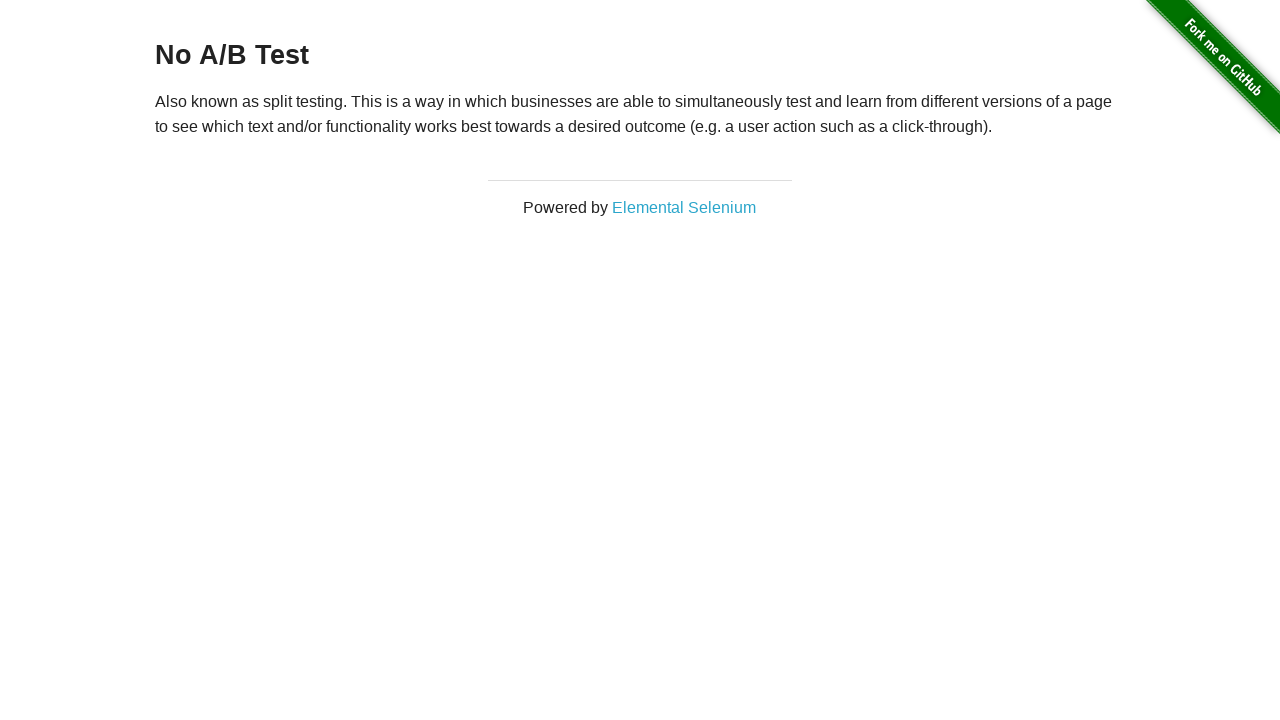

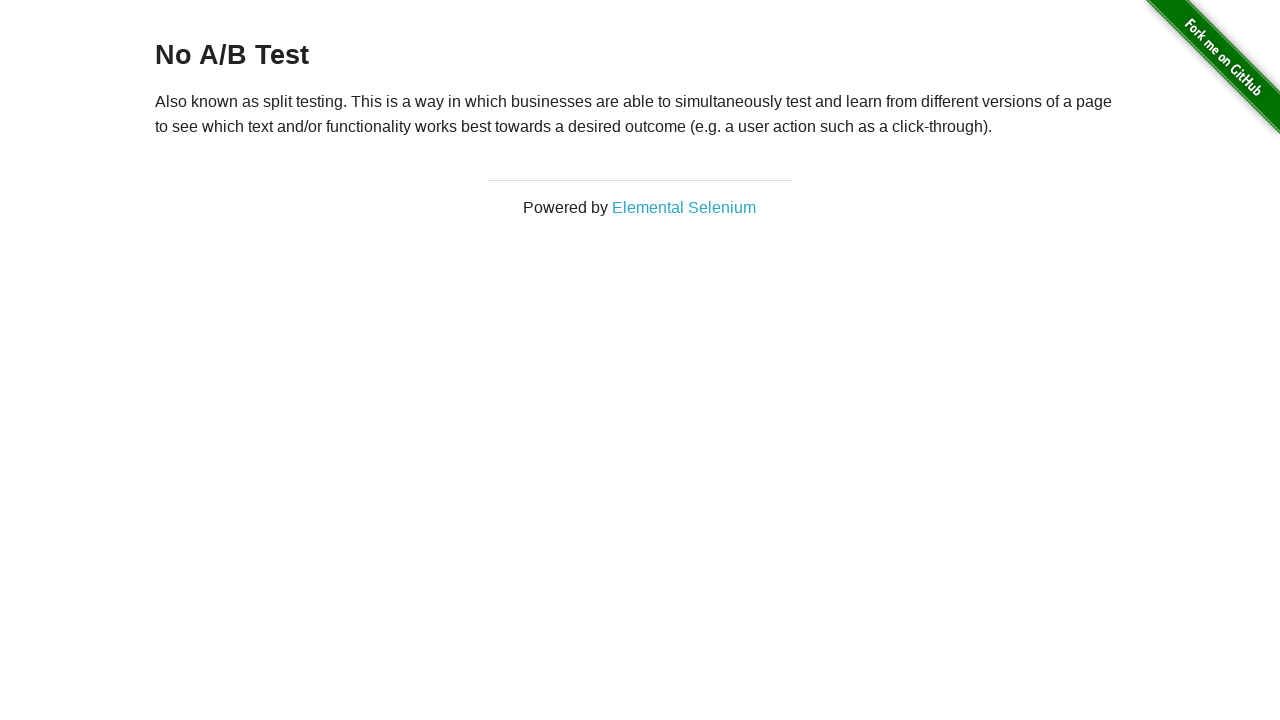